Navigates to the My Account page by clicking a navigation link and verifies the page title

Starting URL: https://alchemy.hguy.co/lms

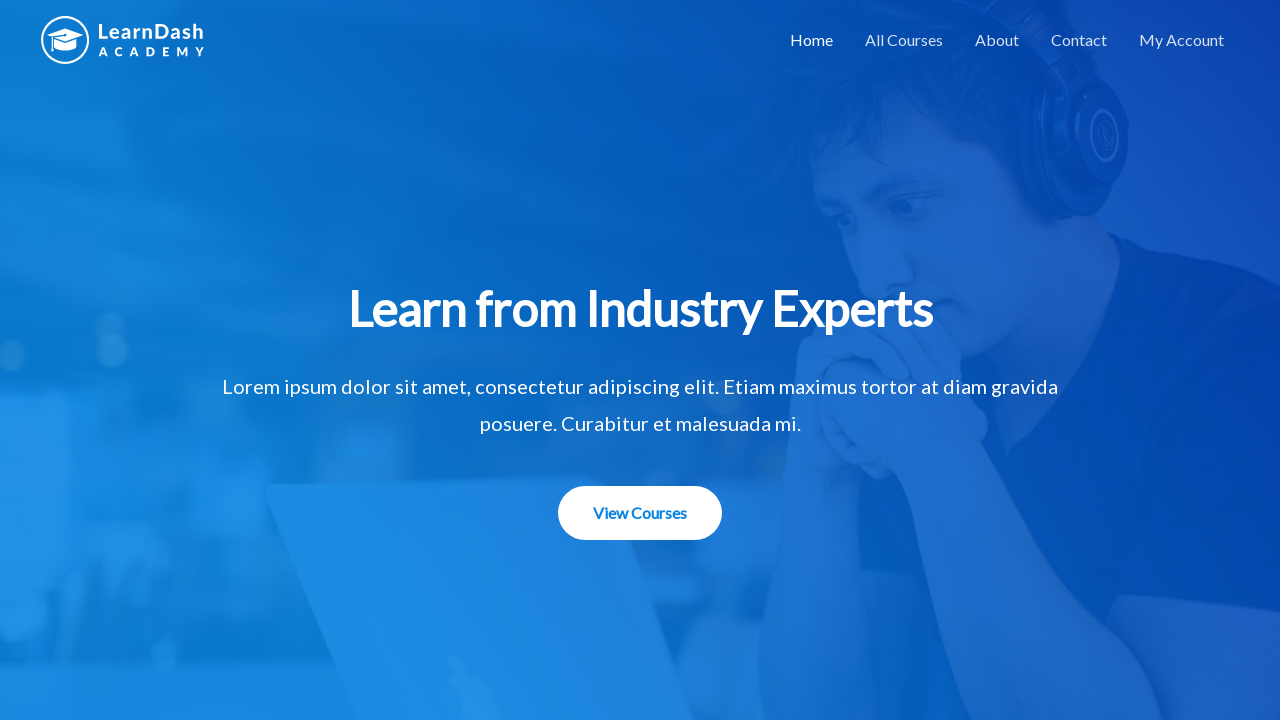

Clicked on the My Account navigation link at (1182, 40) on xpath=/html/body/div[1]/header/div/div/div/div/div[3]/div/nav/div/ul/li[5]/a
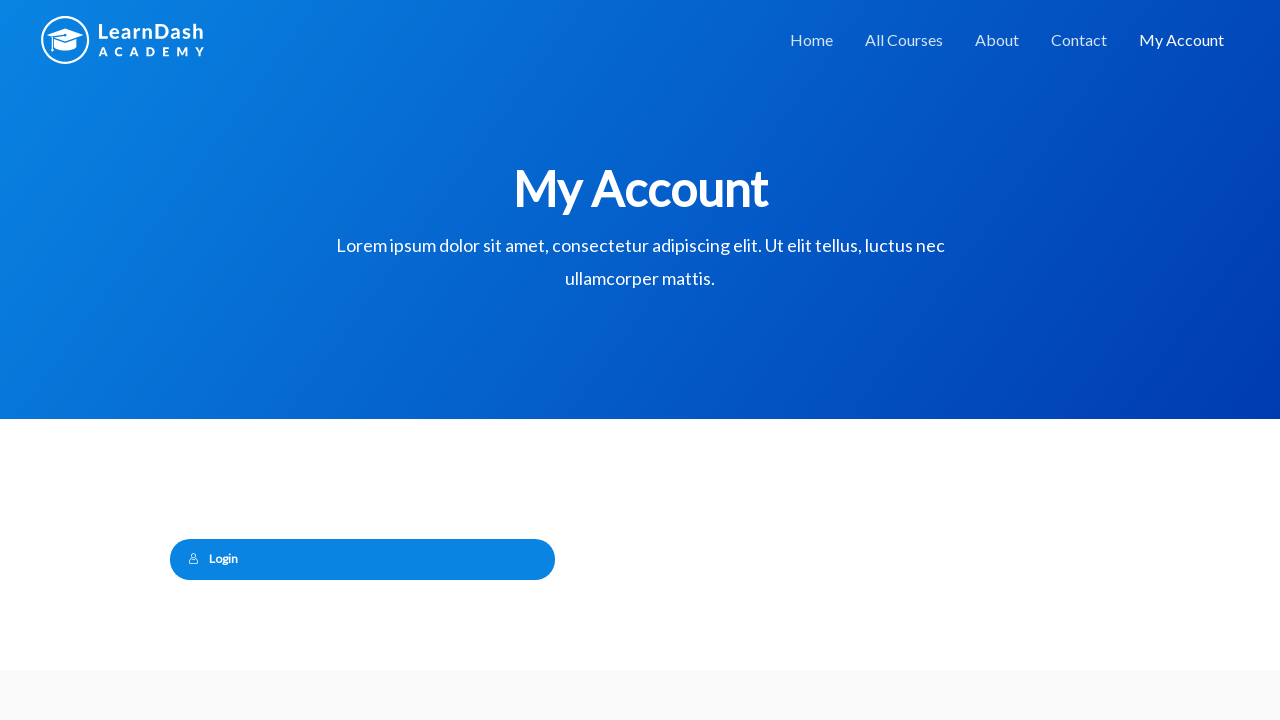

Waited for page to load (domcontentloaded state)
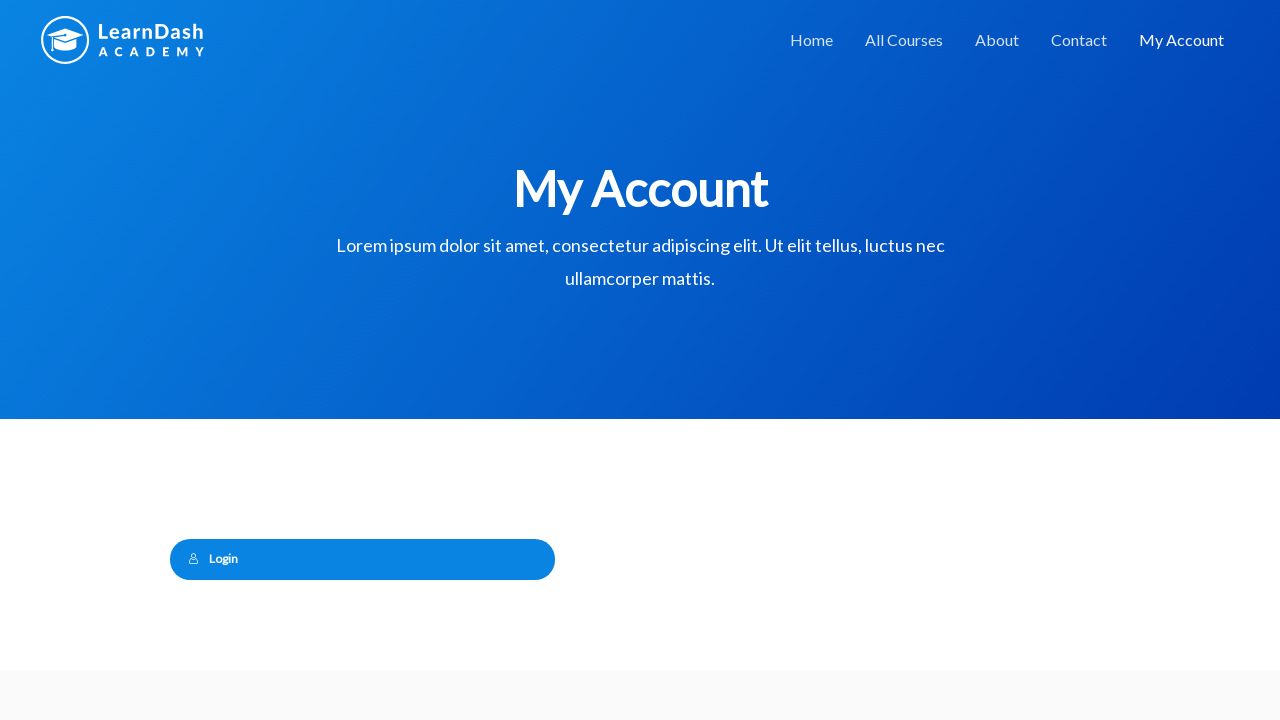

Verified page title contains 'My Account'
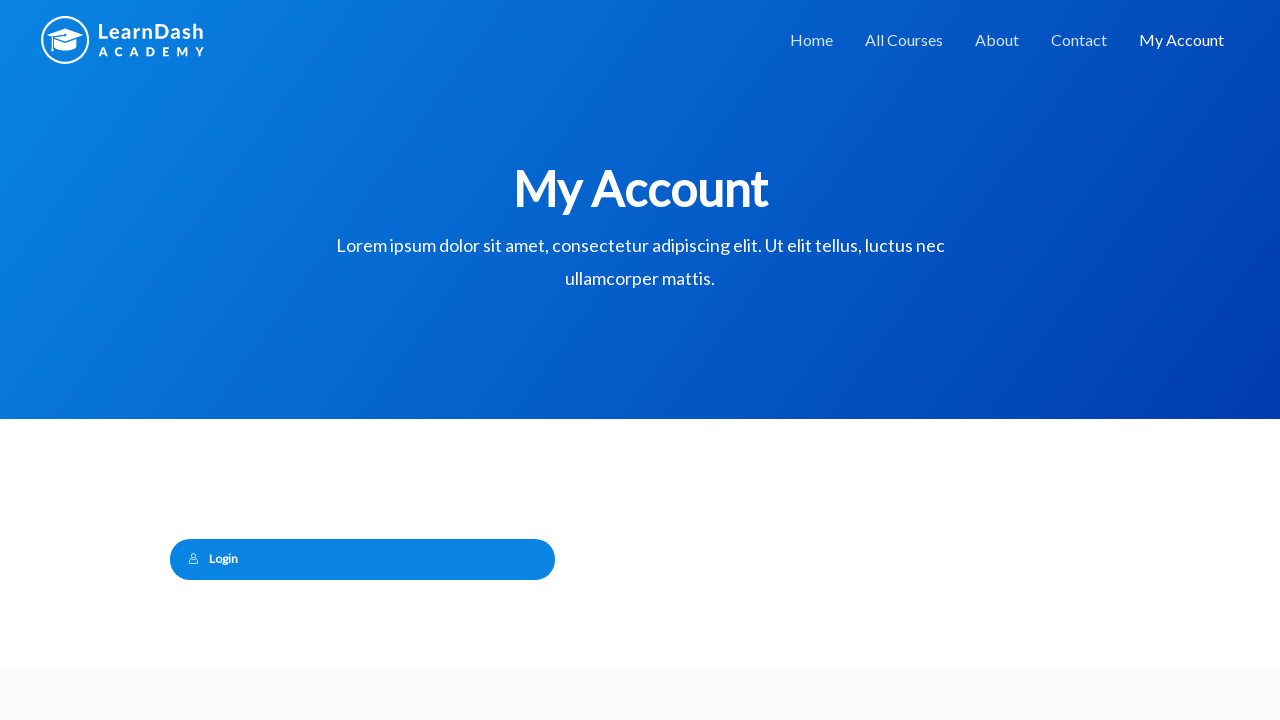

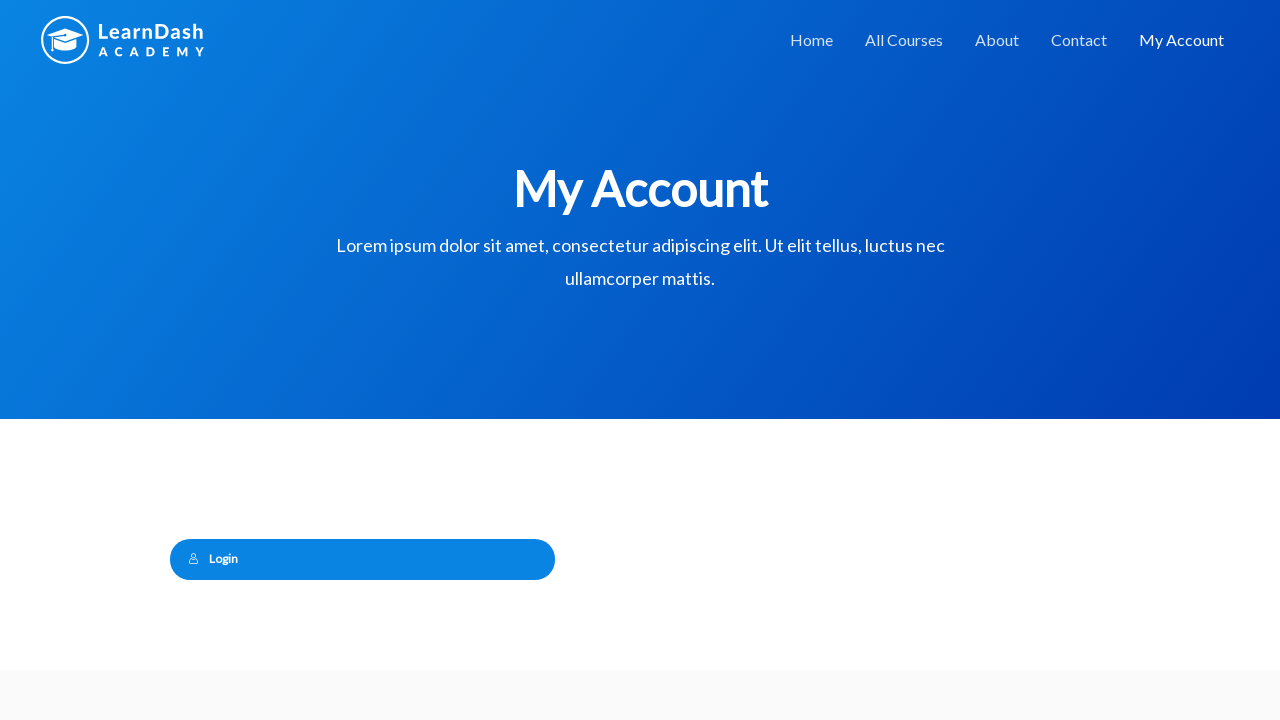